Tests navigation from the main page to the About page by clicking the About Us link and verifying the page titles

Starting URL: https://v1.training-support.net

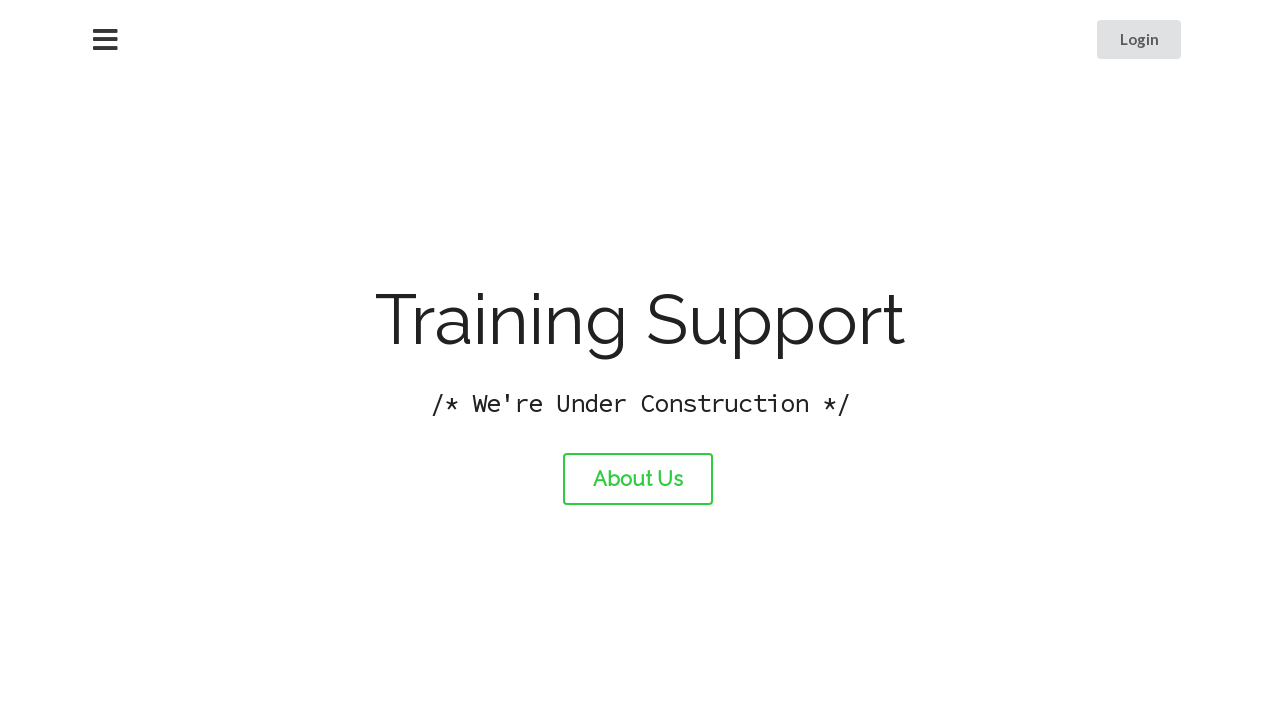

Clicked the About Us link at (638, 479) on #about-link
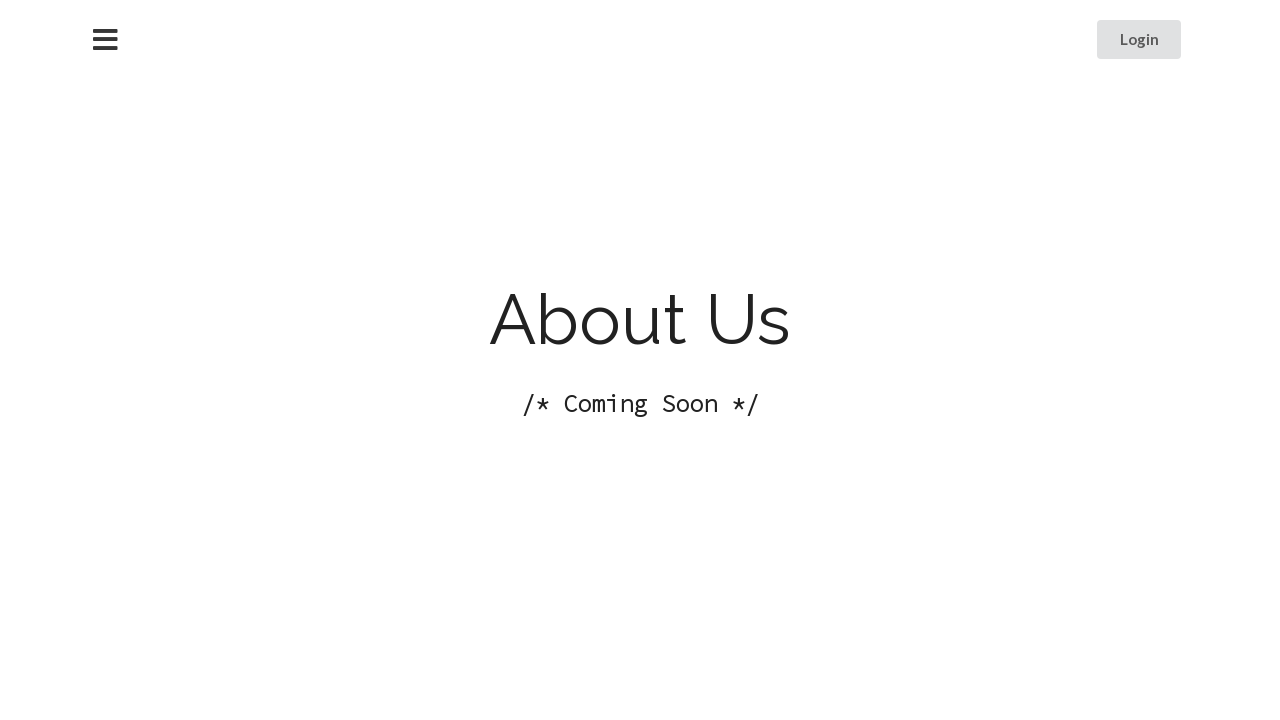

Waited for navigation to complete (networkidle)
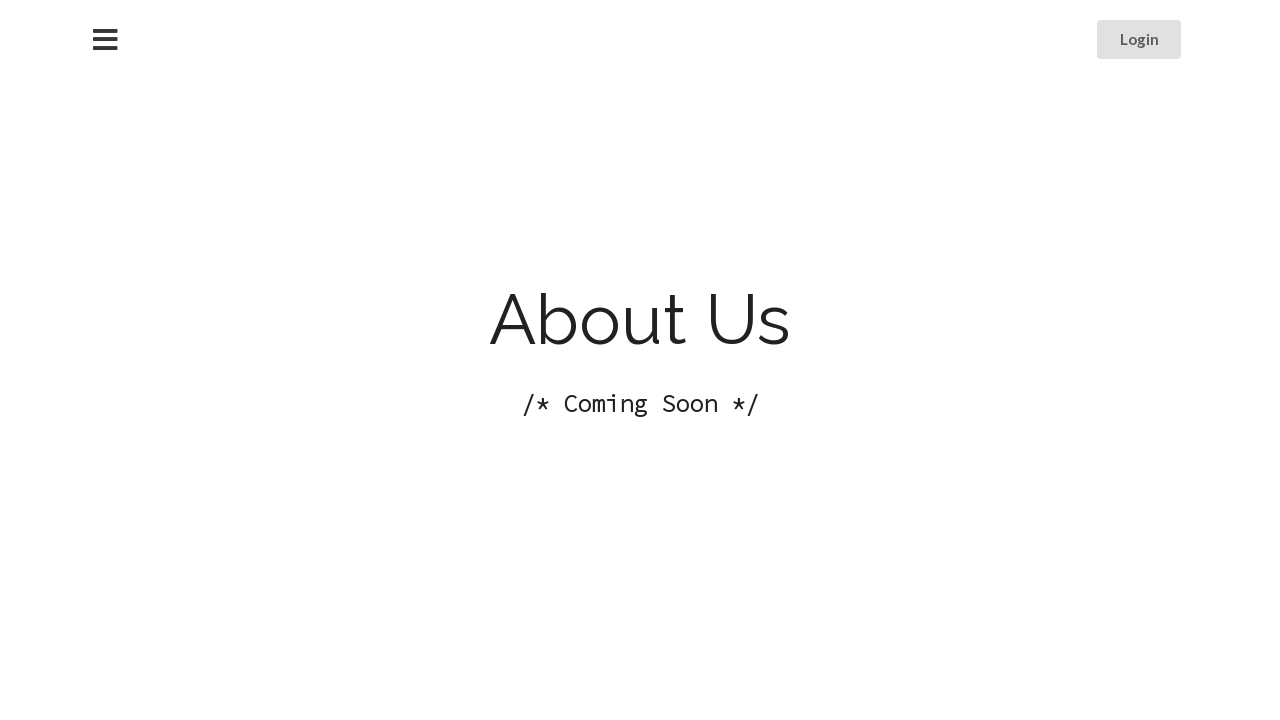

Verified page title is 'About Training Support'
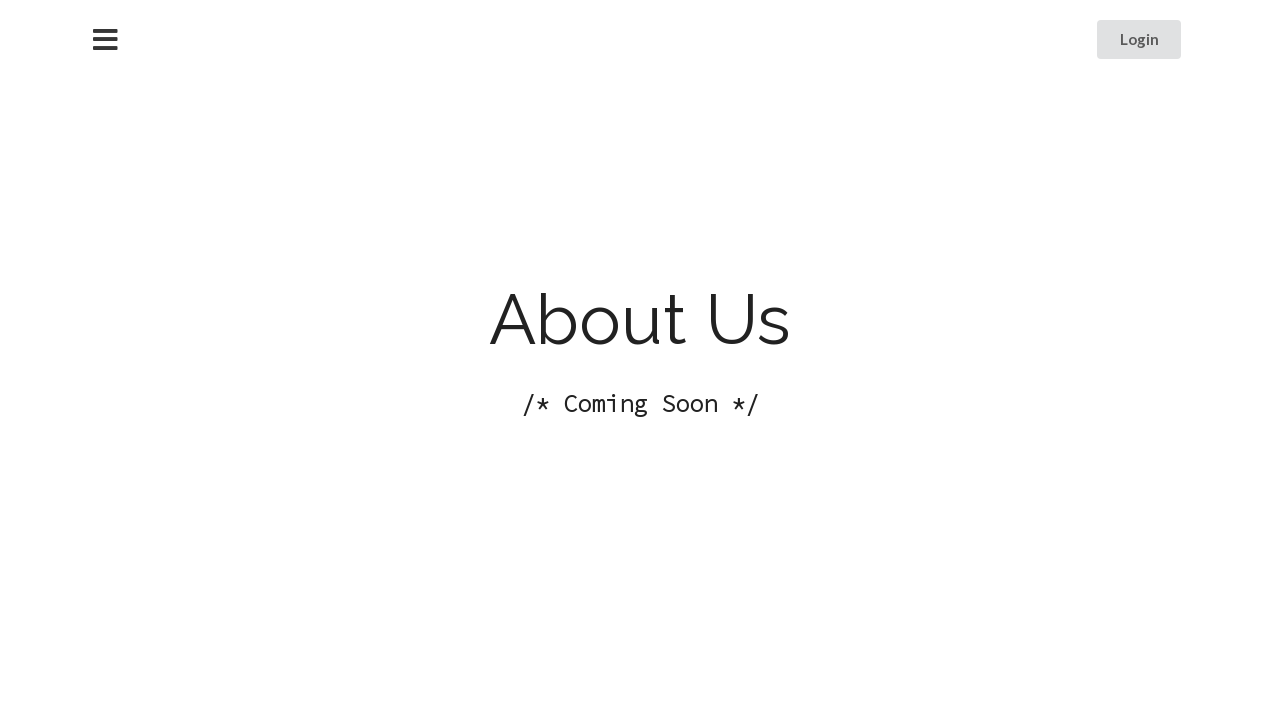

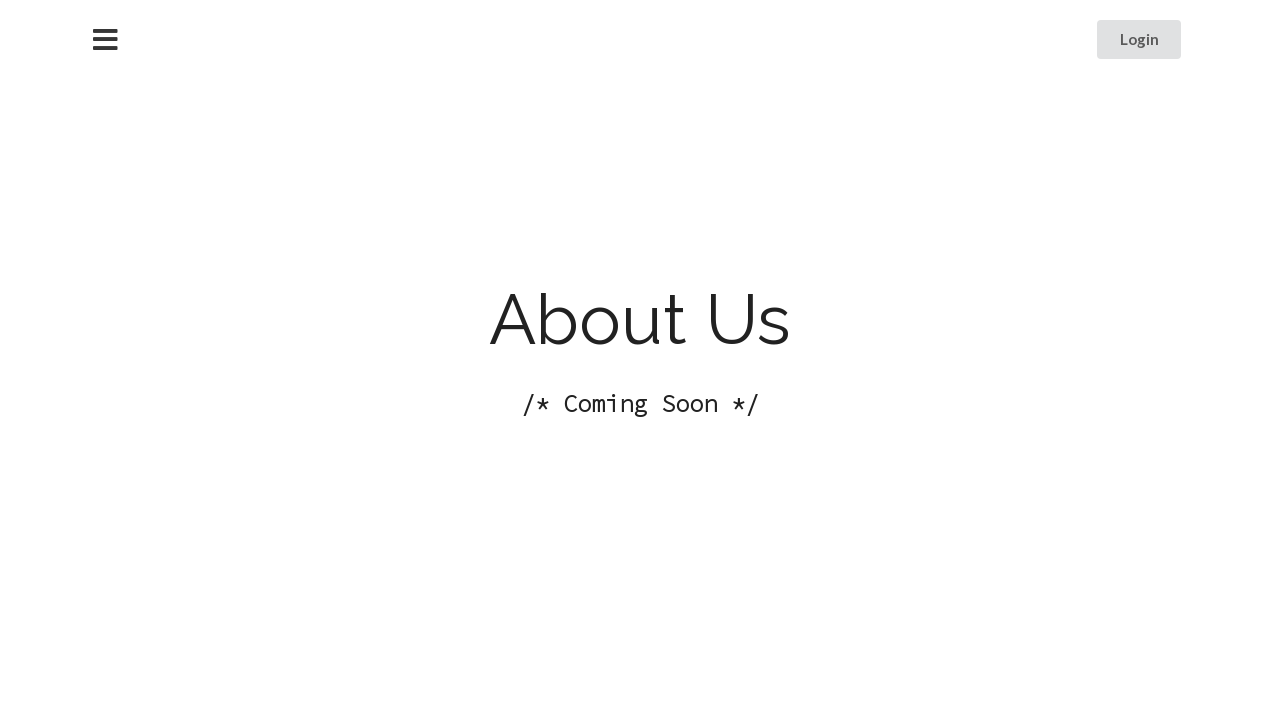